Tests AJAX functionality by clicking a button that triggers an asynchronous request and waiting for the success content to appear.

Starting URL: http://uitestingplayground.com/ajax

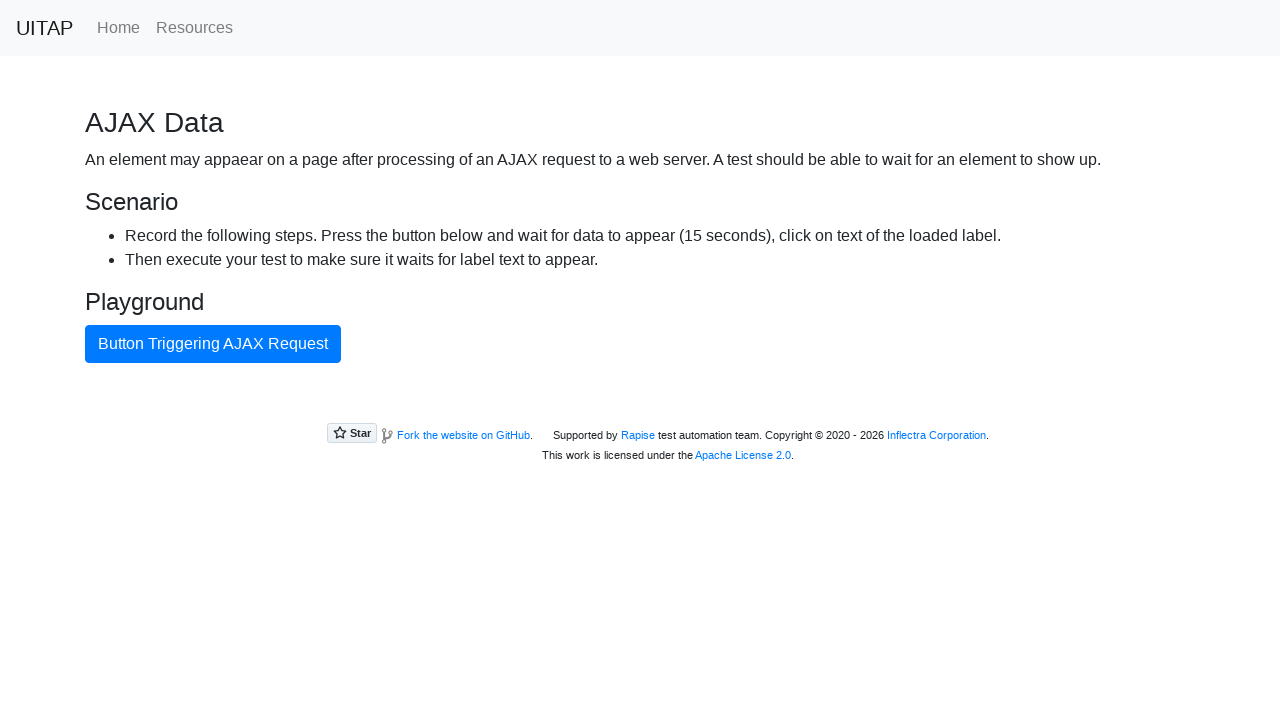

Clicked AJAX button to trigger asynchronous request at (213, 344) on #ajaxButton
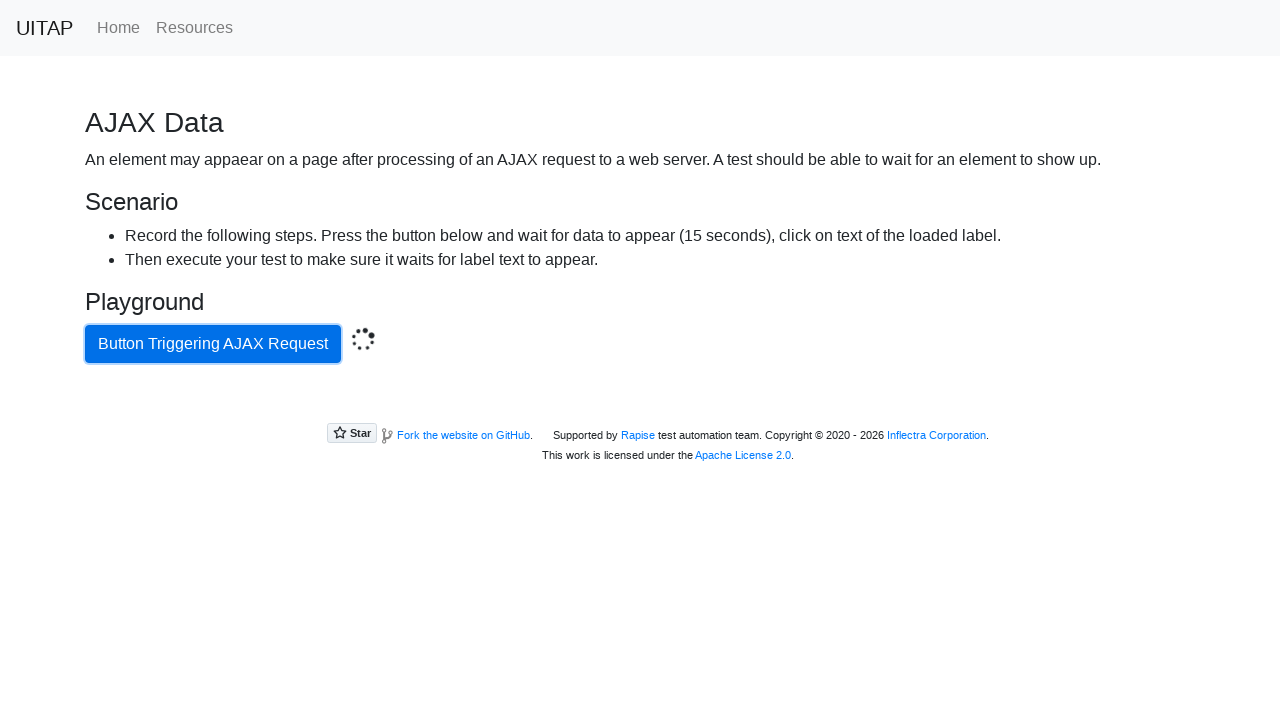

Success message appeared after AJAX response
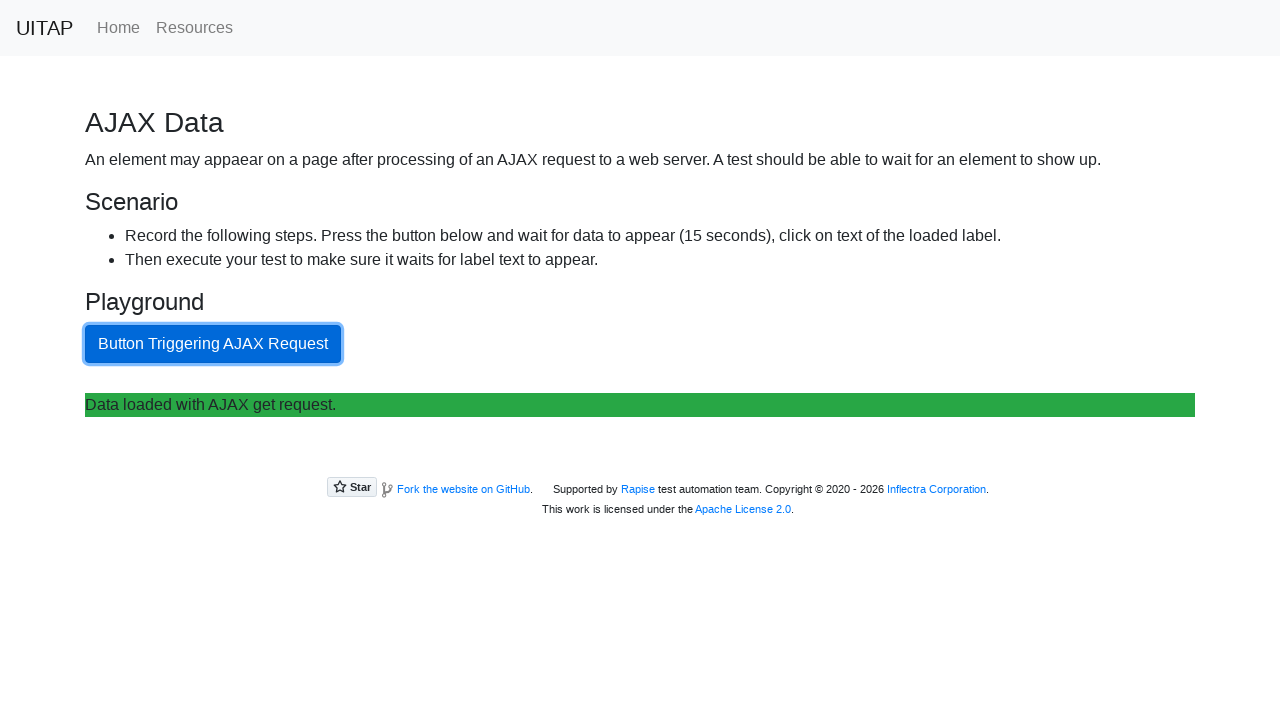

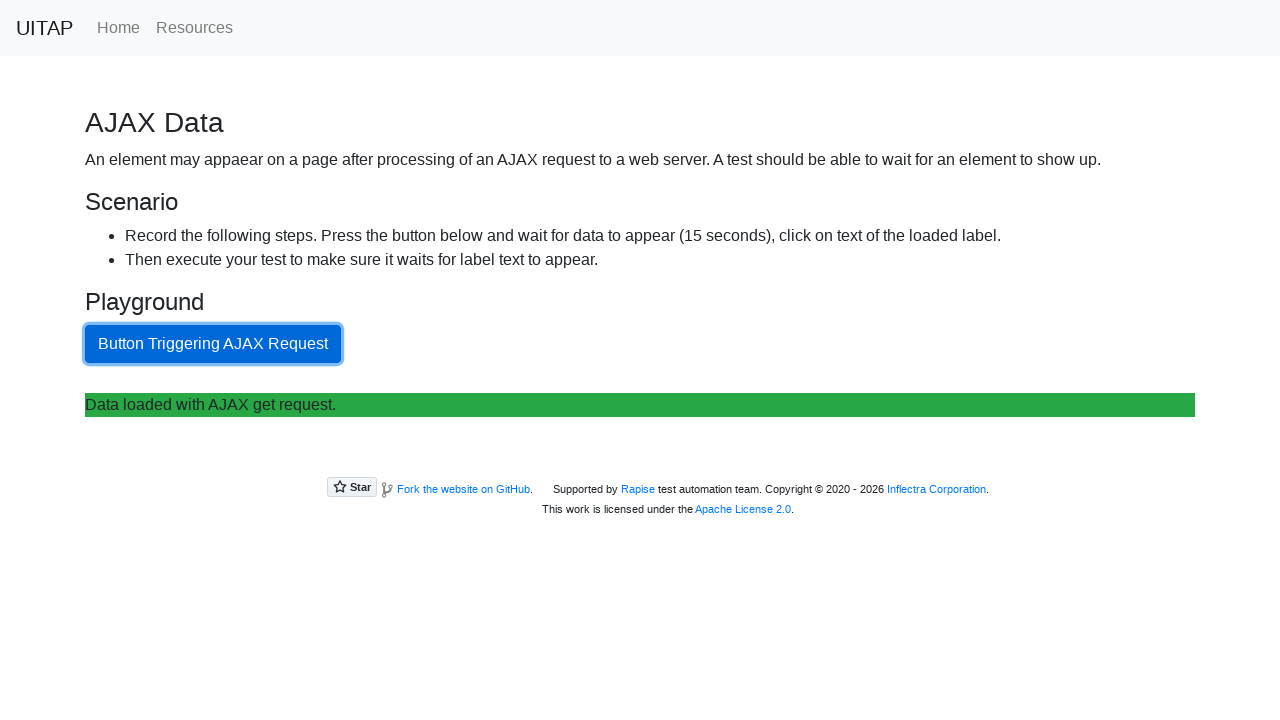